Tests sorting the Due column in descending order by clicking the column header twice and verifying the values are sorted in reverse

Starting URL: http://the-internet.herokuapp.com/tables

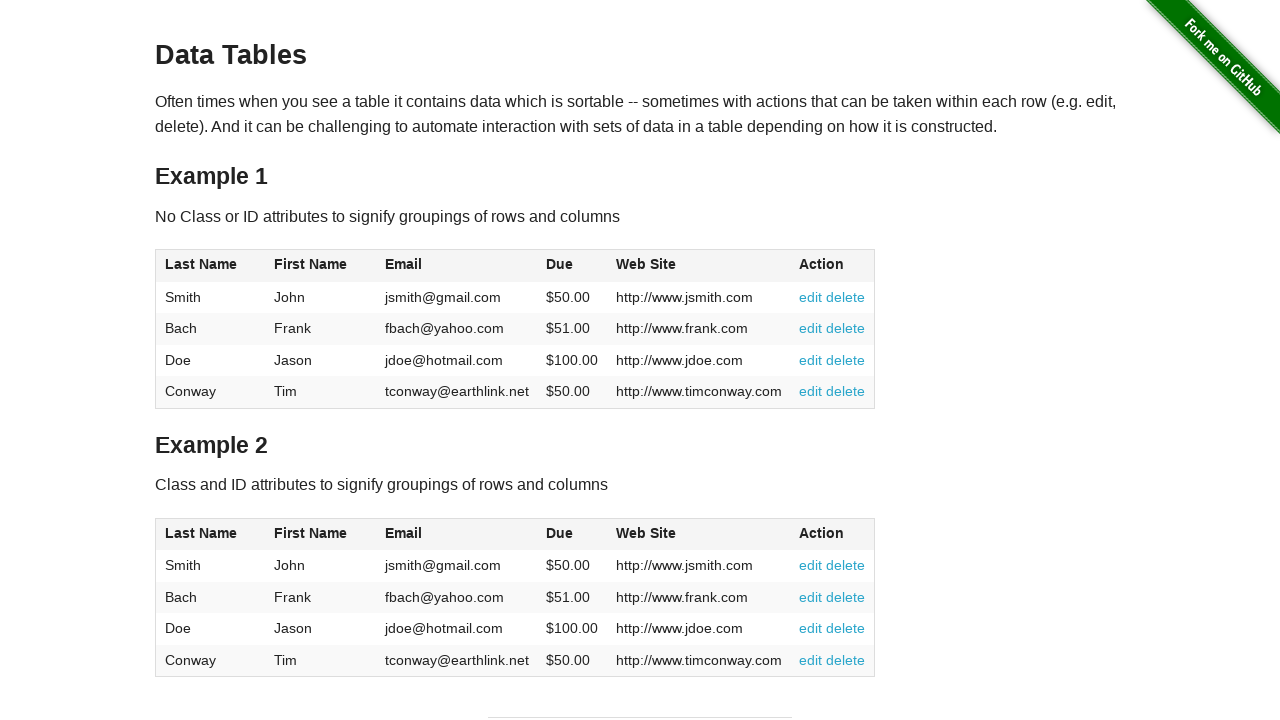

Clicked Due column header first time for ascending sort at (572, 266) on #table1 thead tr th:nth-of-type(4)
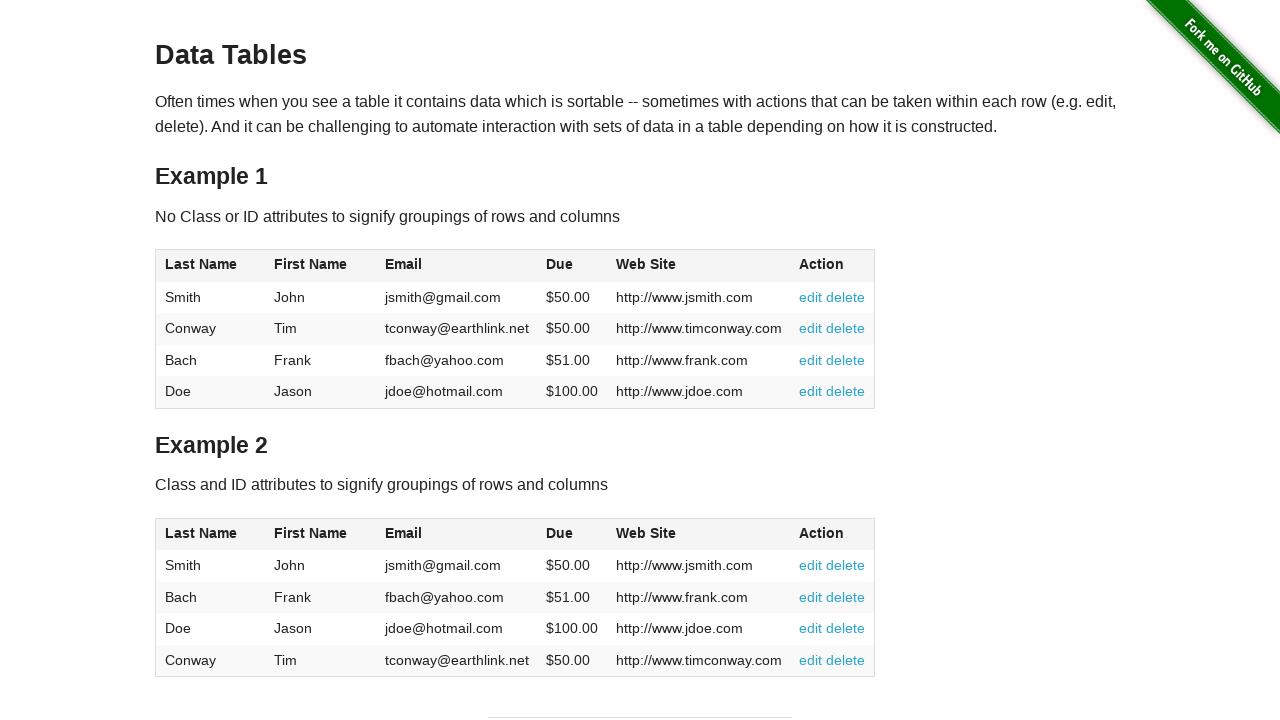

Clicked Due column header second time to sort descending at (572, 266) on #table1 thead tr th:nth-of-type(4)
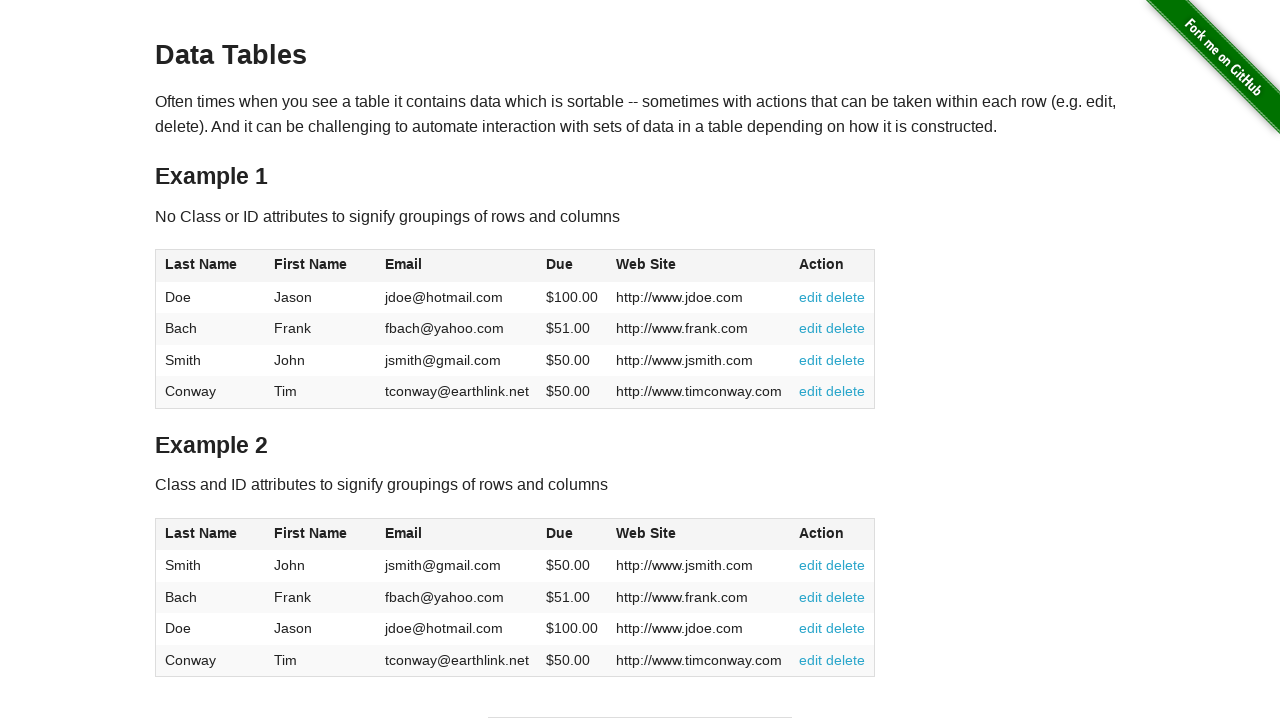

Due column values loaded in descending order
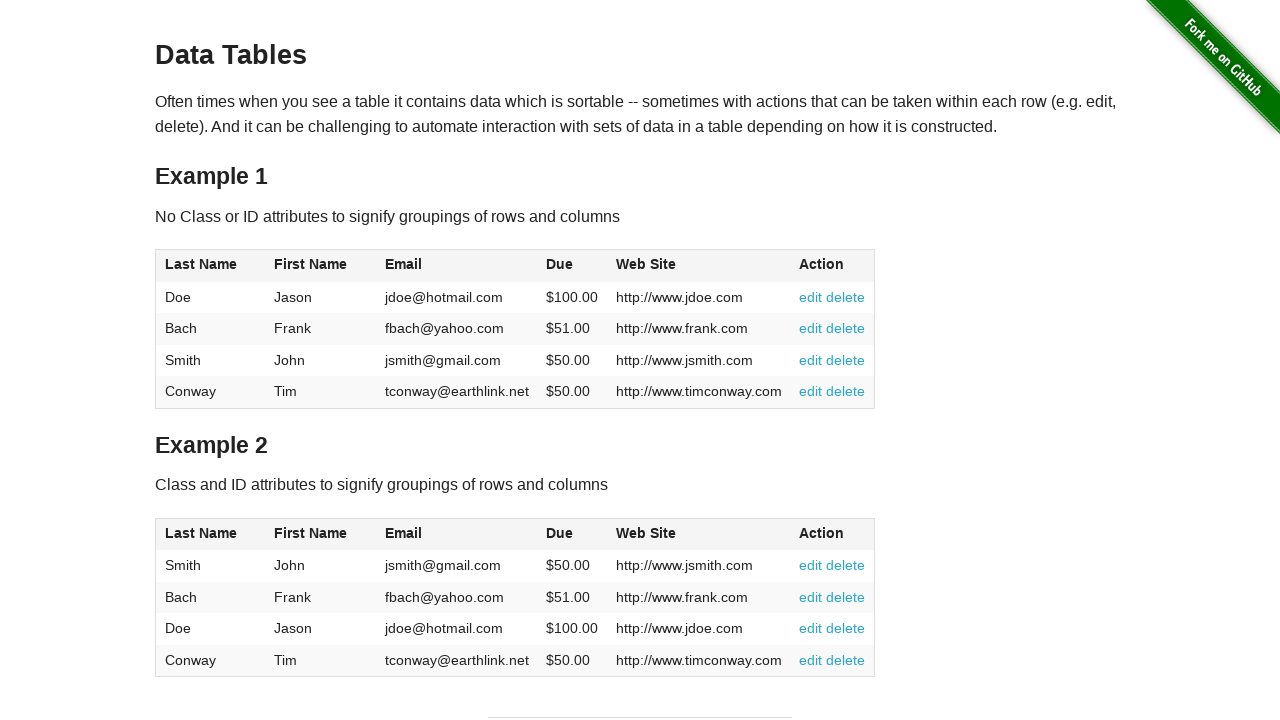

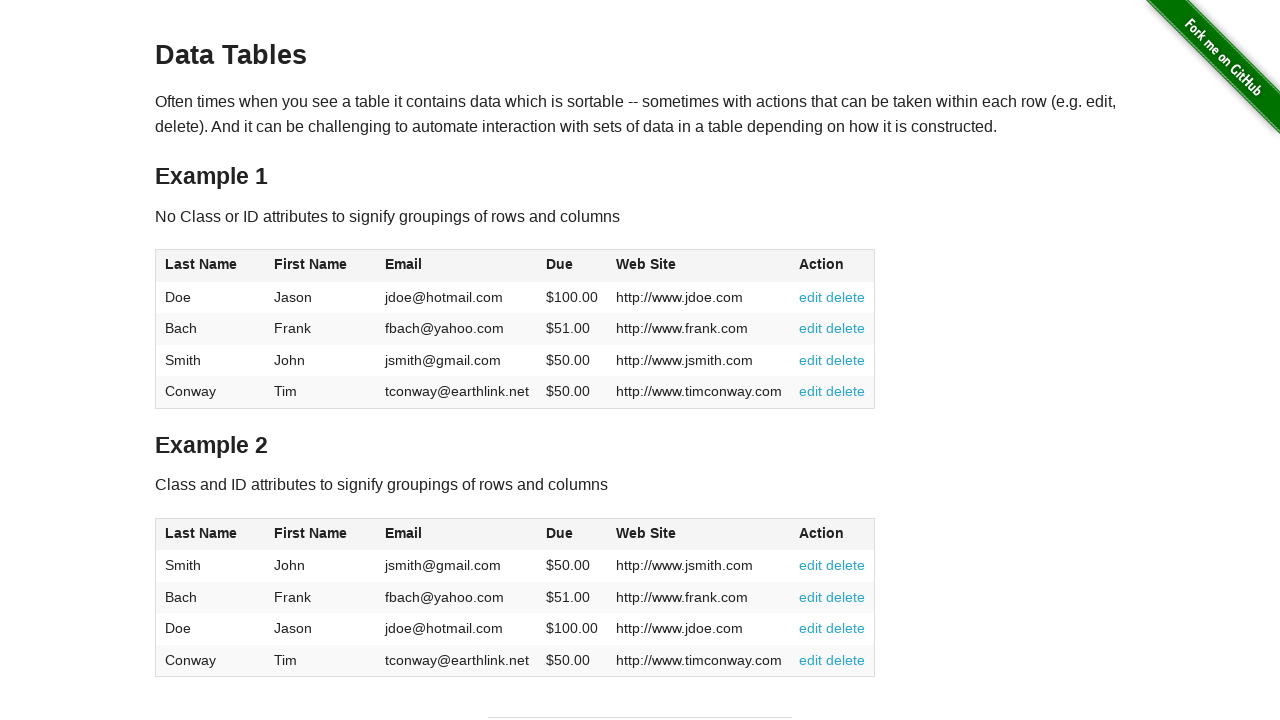